Tests keyboard key press functionality by sending a TAB key using keyboard actions and verifying the result text displays the correct key pressed.

Starting URL: http://the-internet.herokuapp.com/key_presses

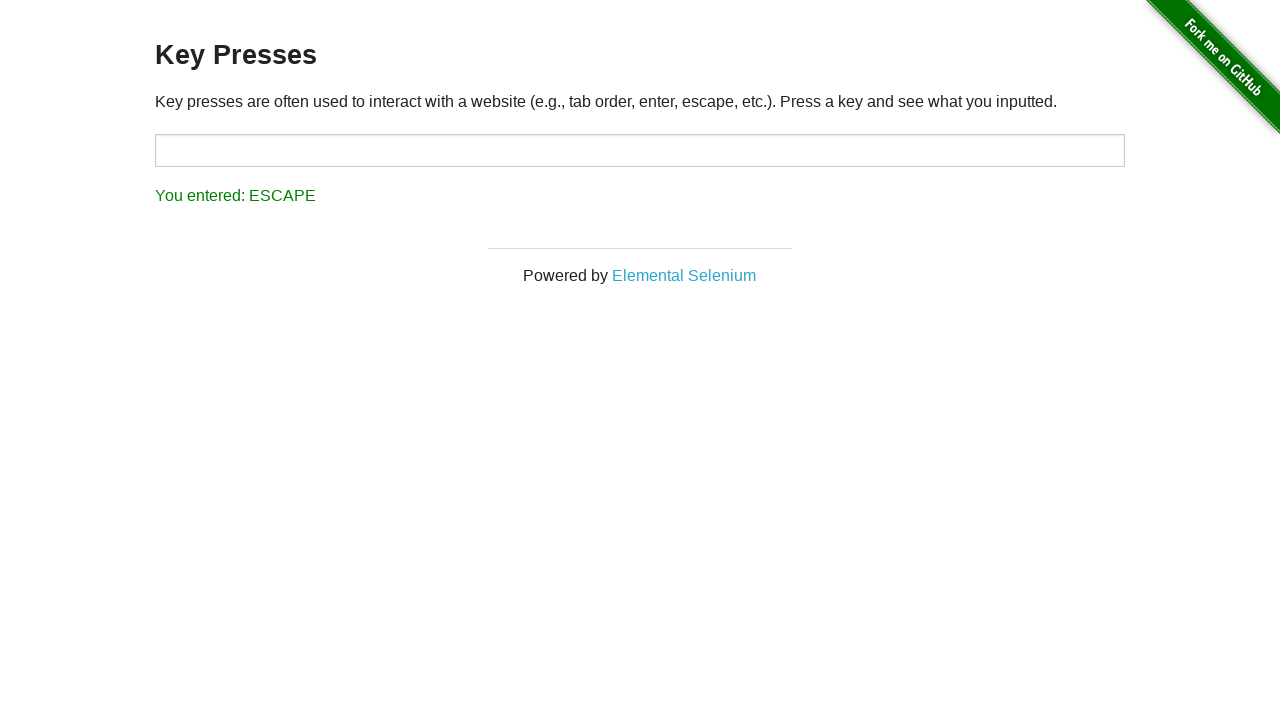

Pressed TAB key using keyboard action
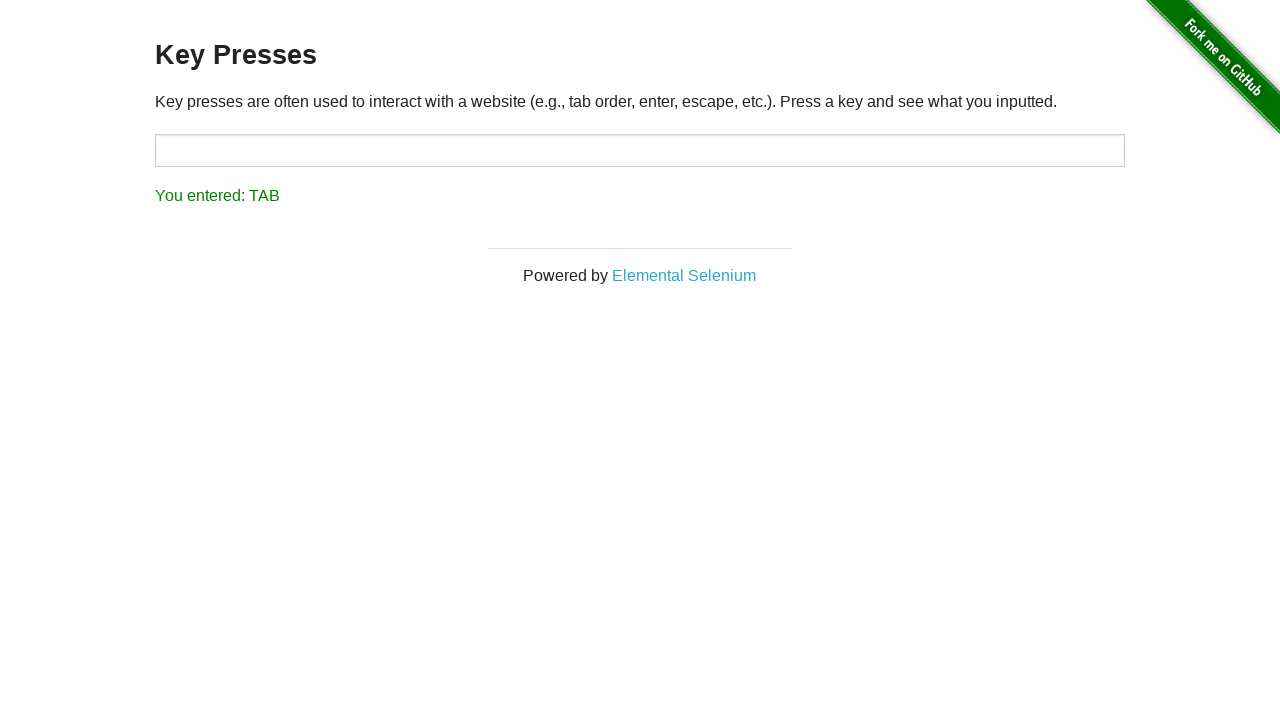

Result text element loaded
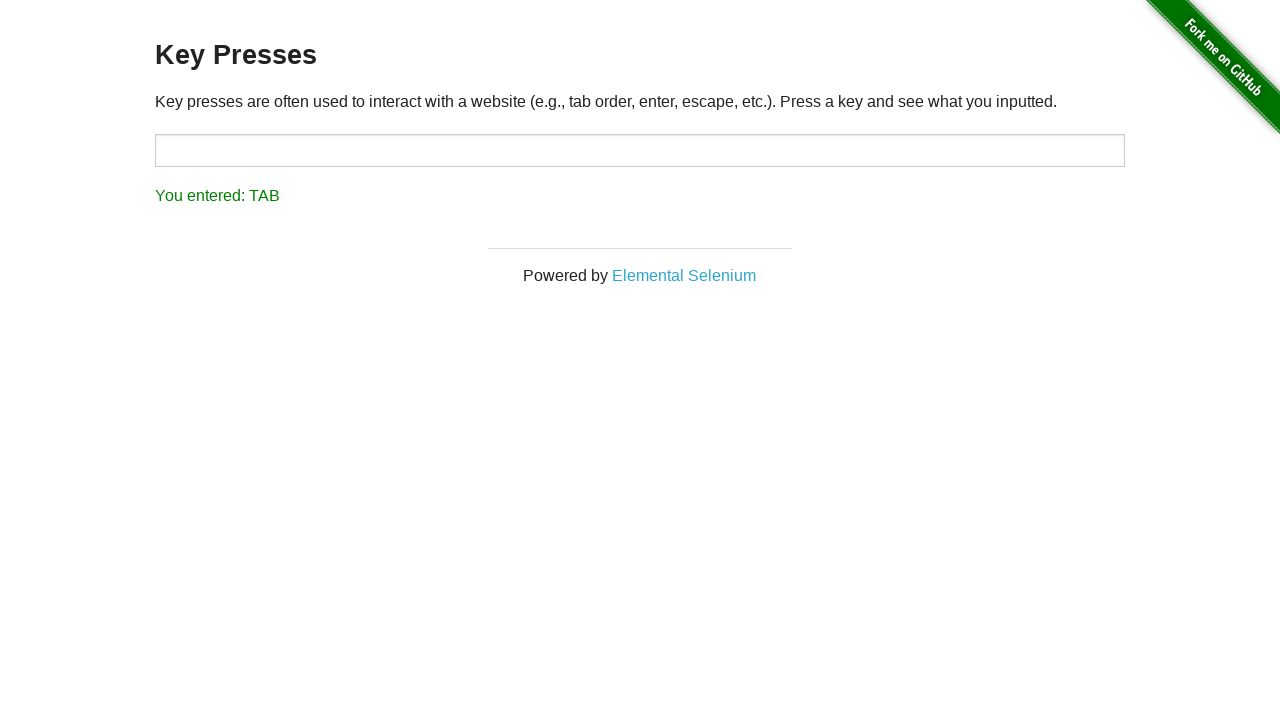

Retrieved result text: You entered: TAB
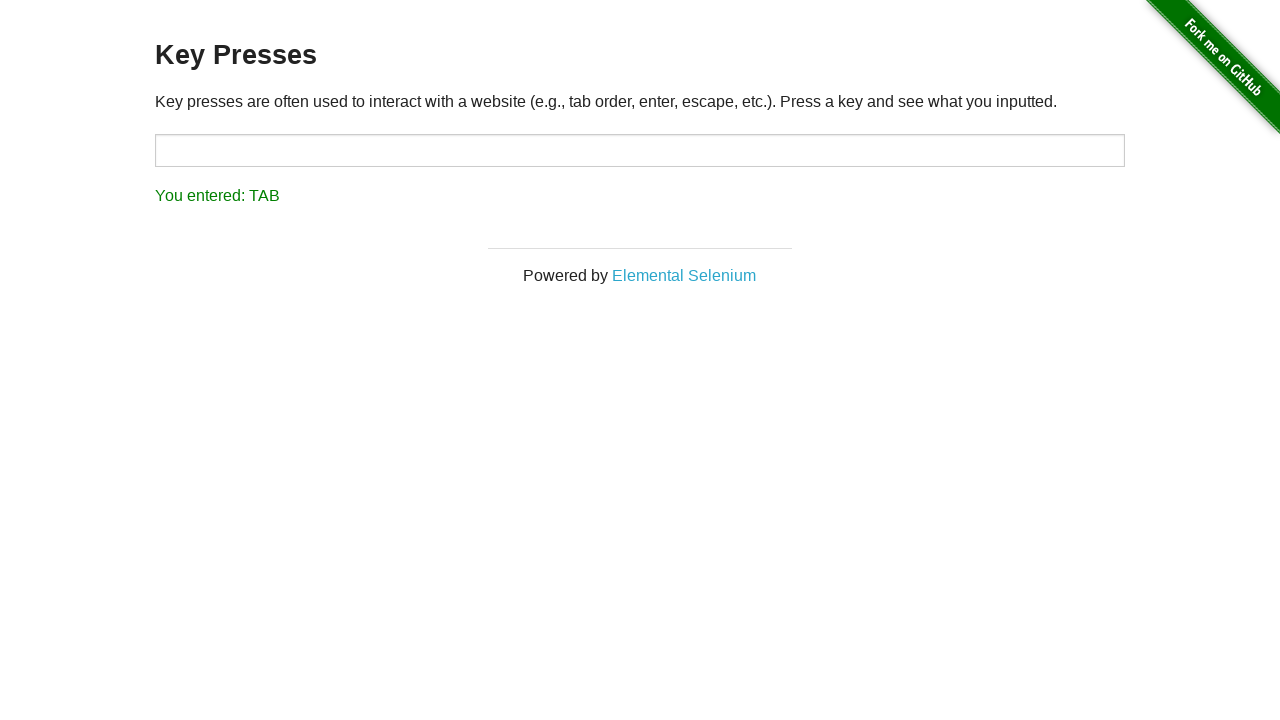

Verified result text displays 'You entered: TAB'
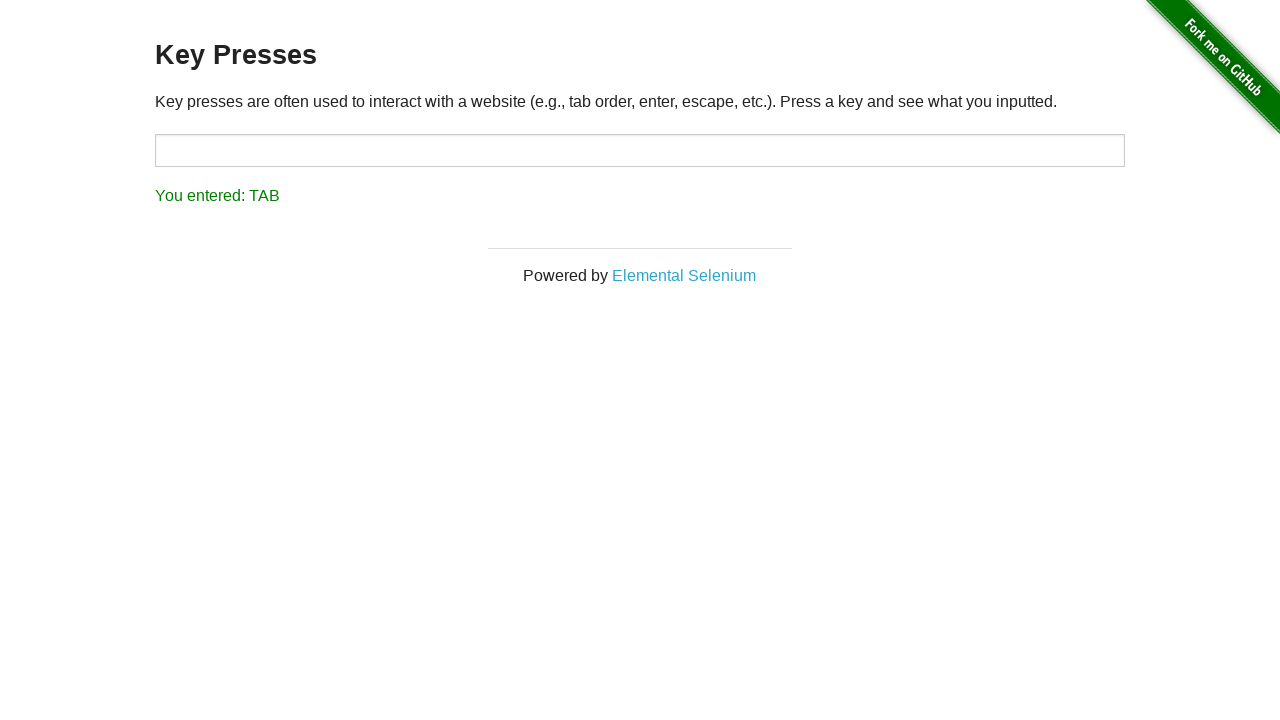

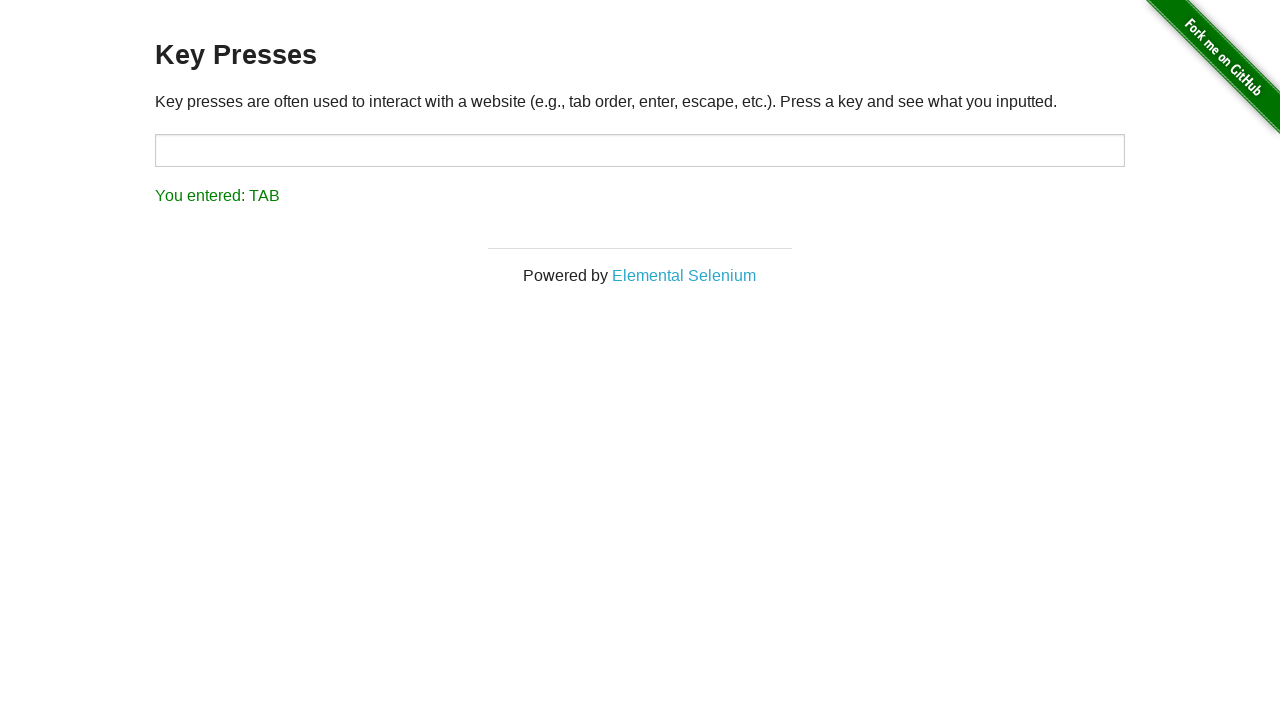